Tests drag and drop functionality and double-click form interaction on a test automation practice website

Starting URL: https://testautomationpractice.blogspot.com/

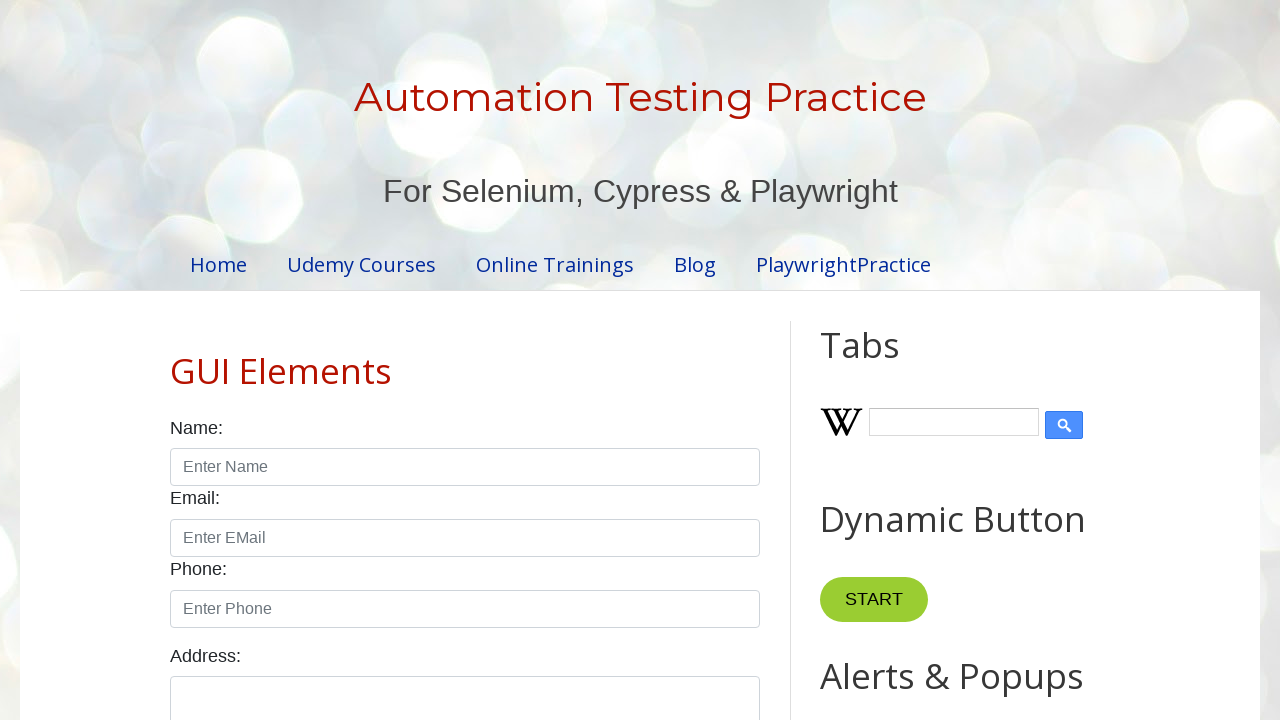

Located drag source element 'Drag me to my target'
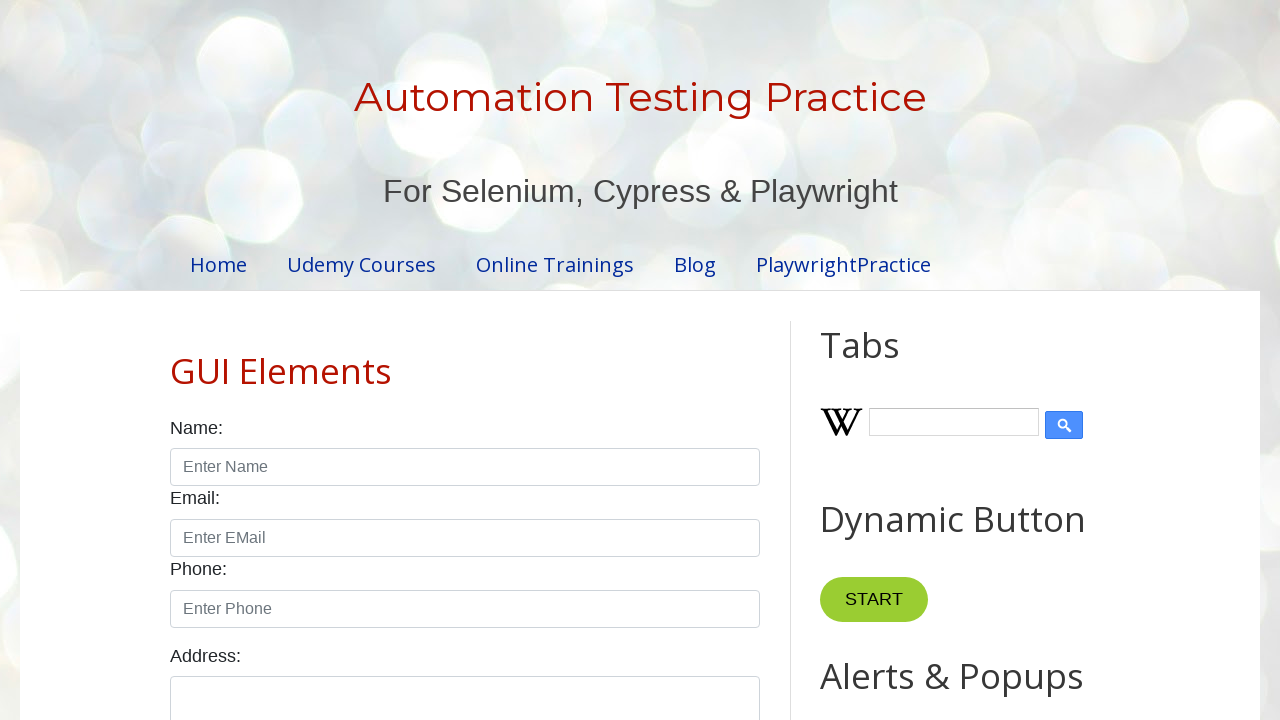

Located drag target droppable element
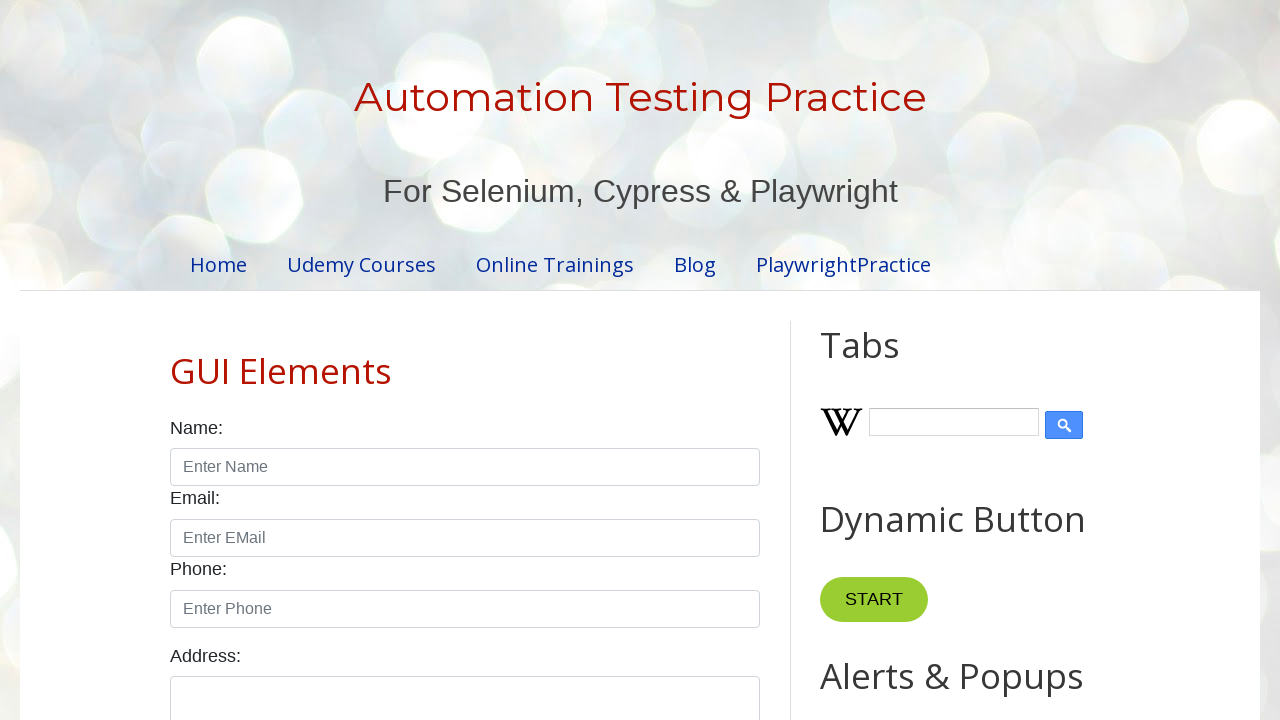

Dragged source element to target droppable area at (1015, 404)
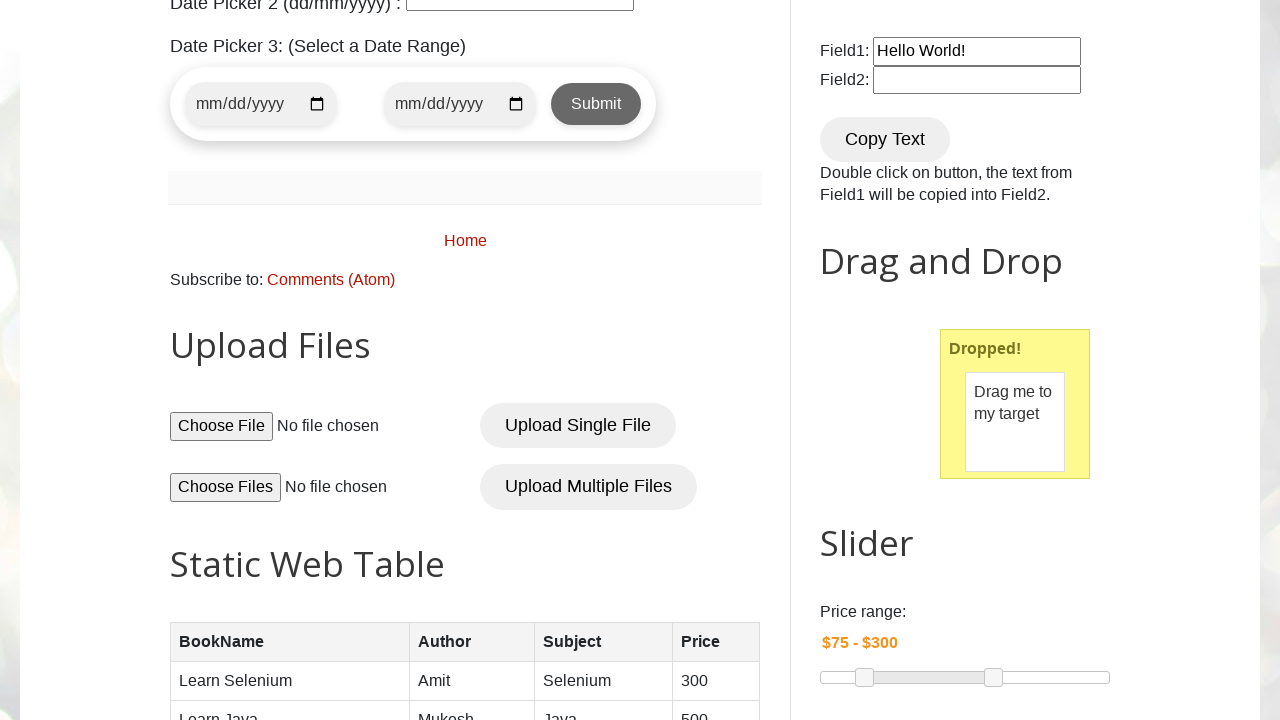

Filled field1 input with 'Aish' on (//input[@id='field1'])[1]
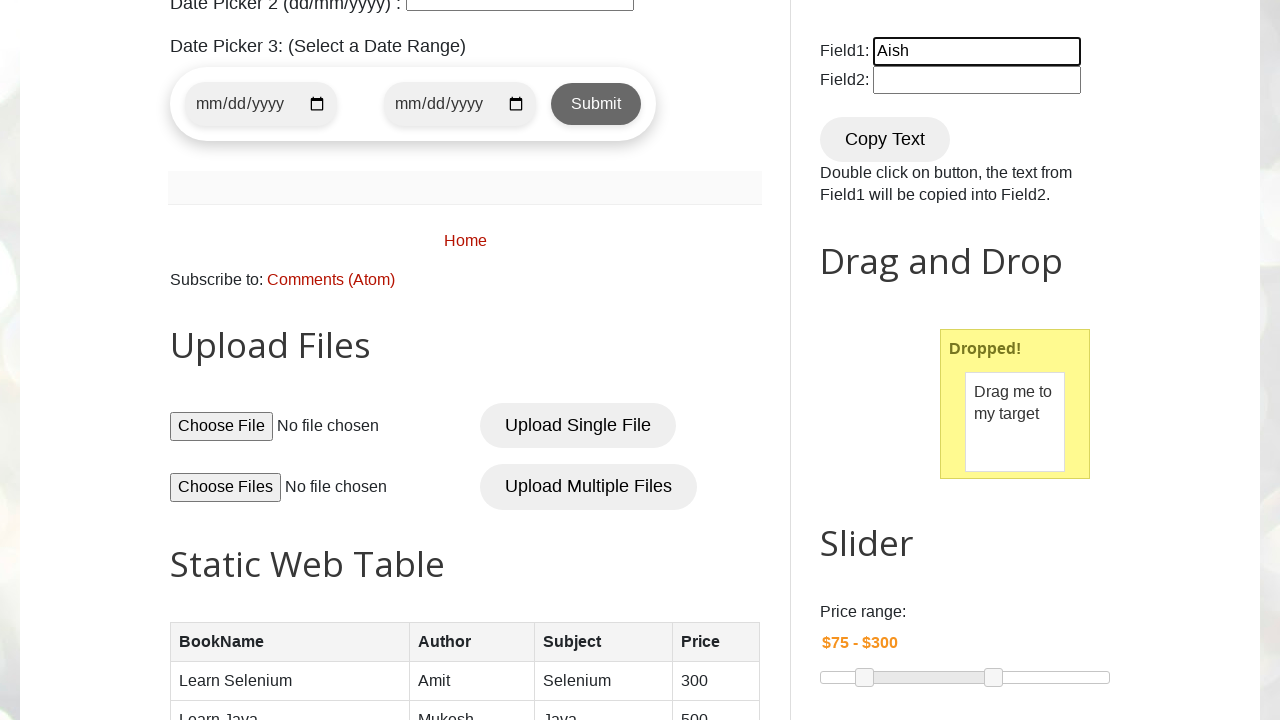

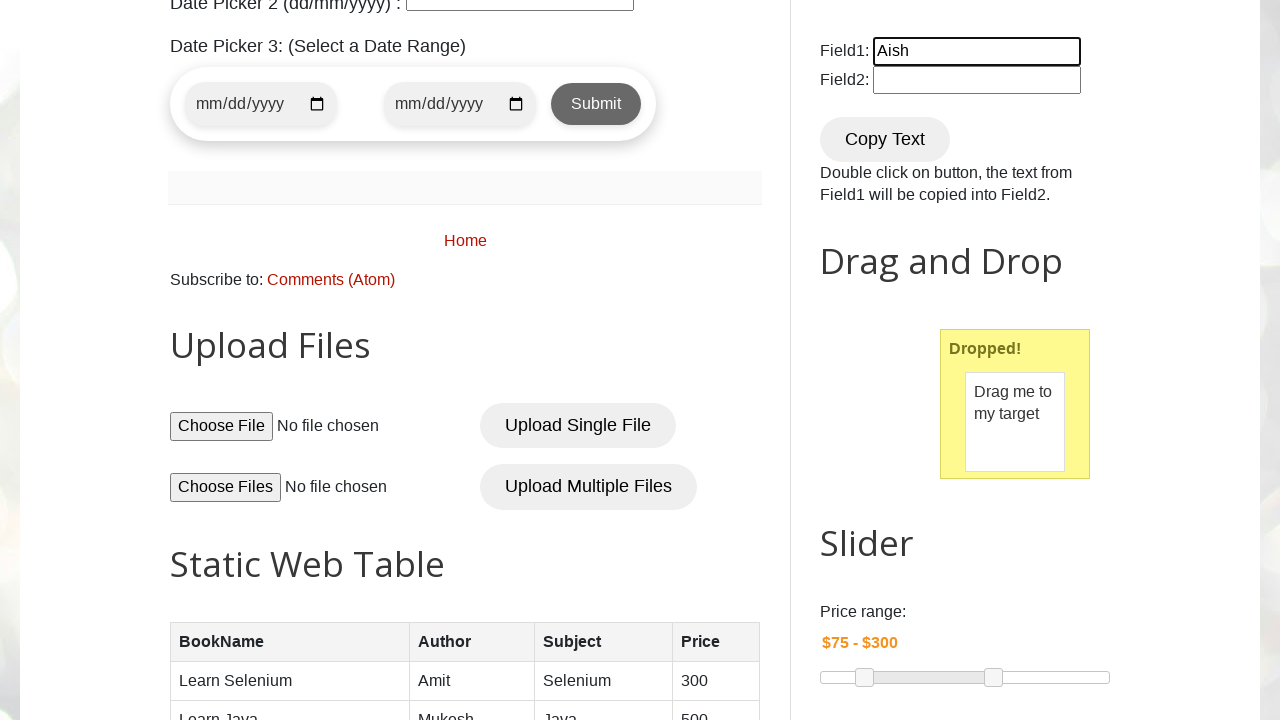